Tests a practice registration form by filling in name, email, password, selecting gender from dropdown, choosing employment status radio button, entering birthdate, and submitting the form.

Starting URL: https://rahulshettyacademy.com/angularpractice/

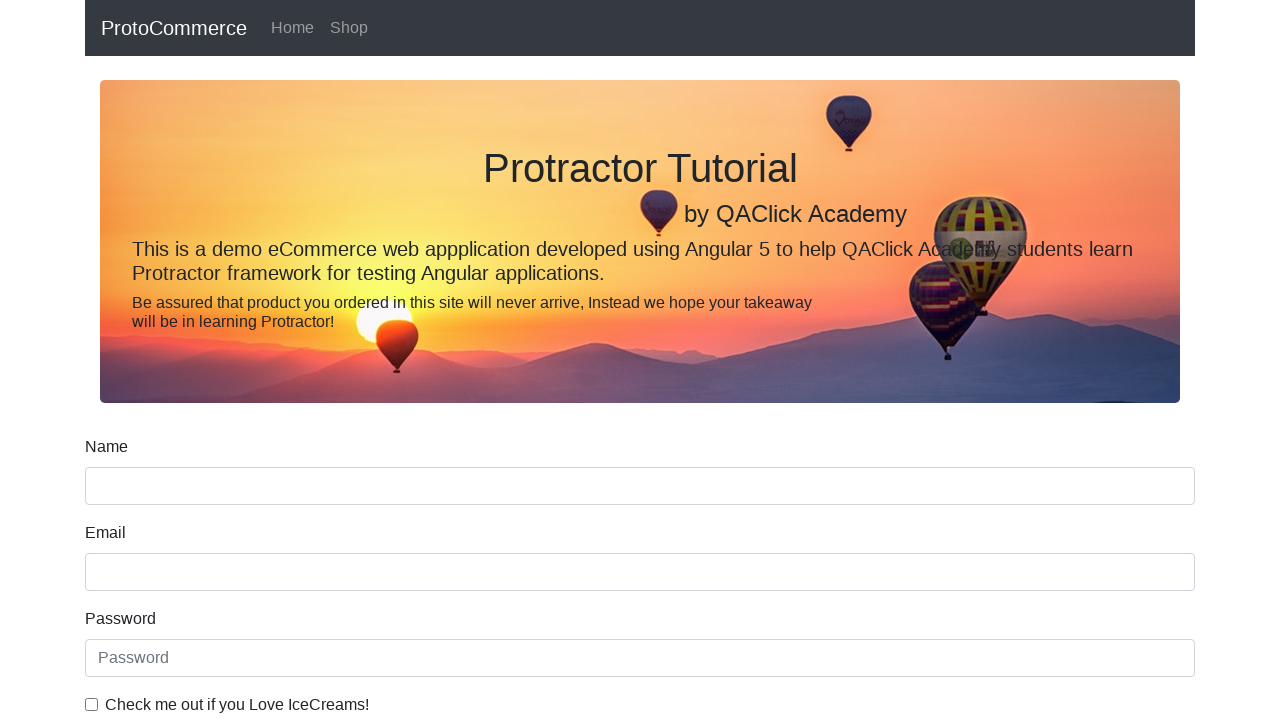

Filled name field with 'Sravani' on input[name='name']
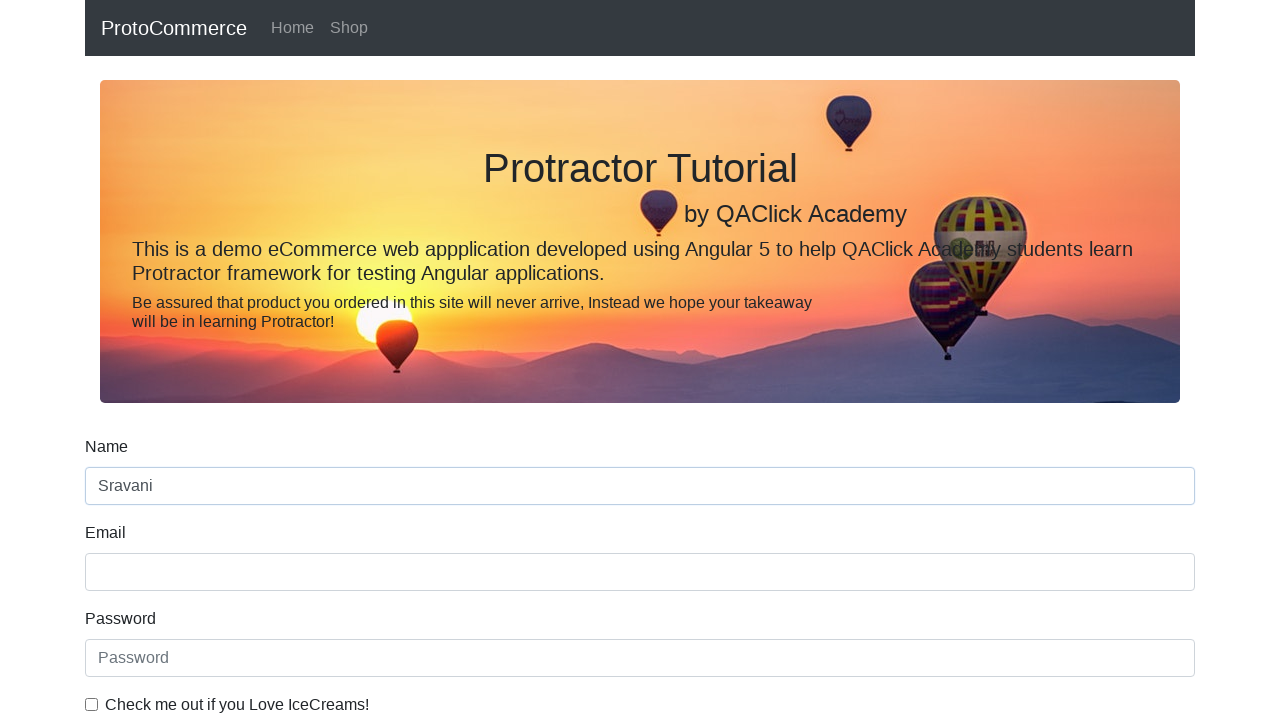

Filled email field with 'testuser847@example.com' on input[name='email']
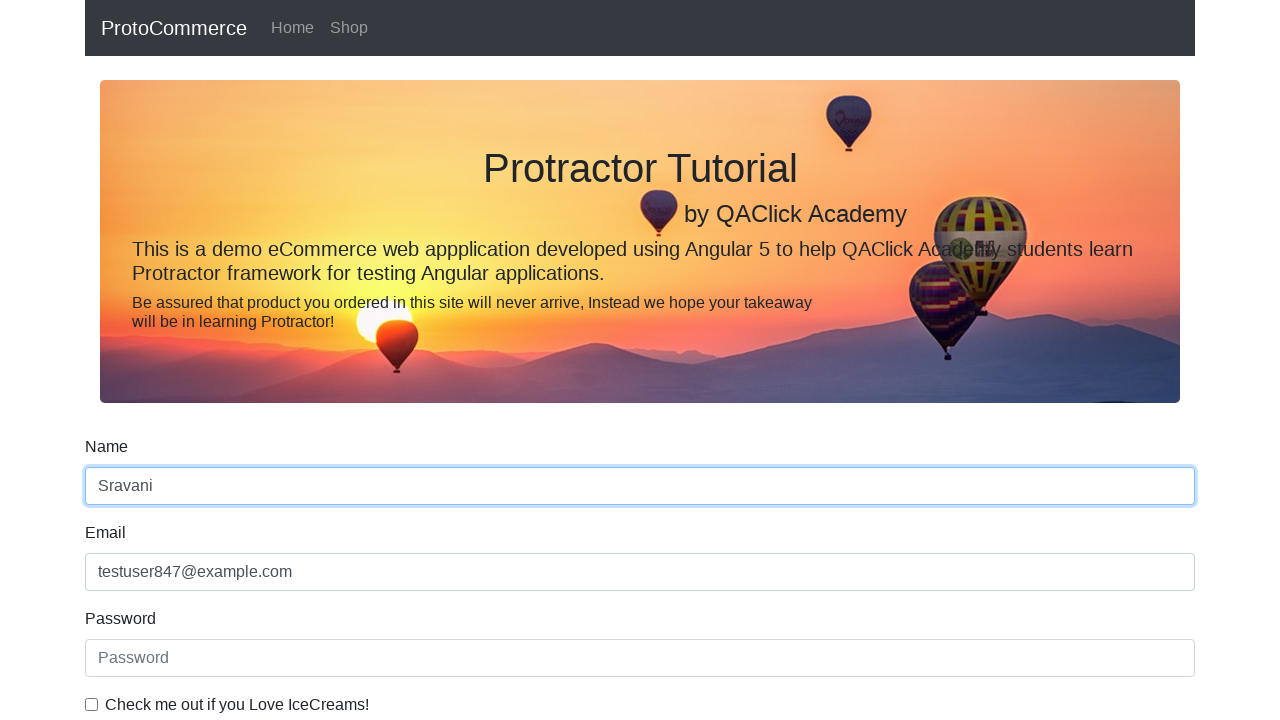

Filled password field with 'SecurePass123' on input[type='password']
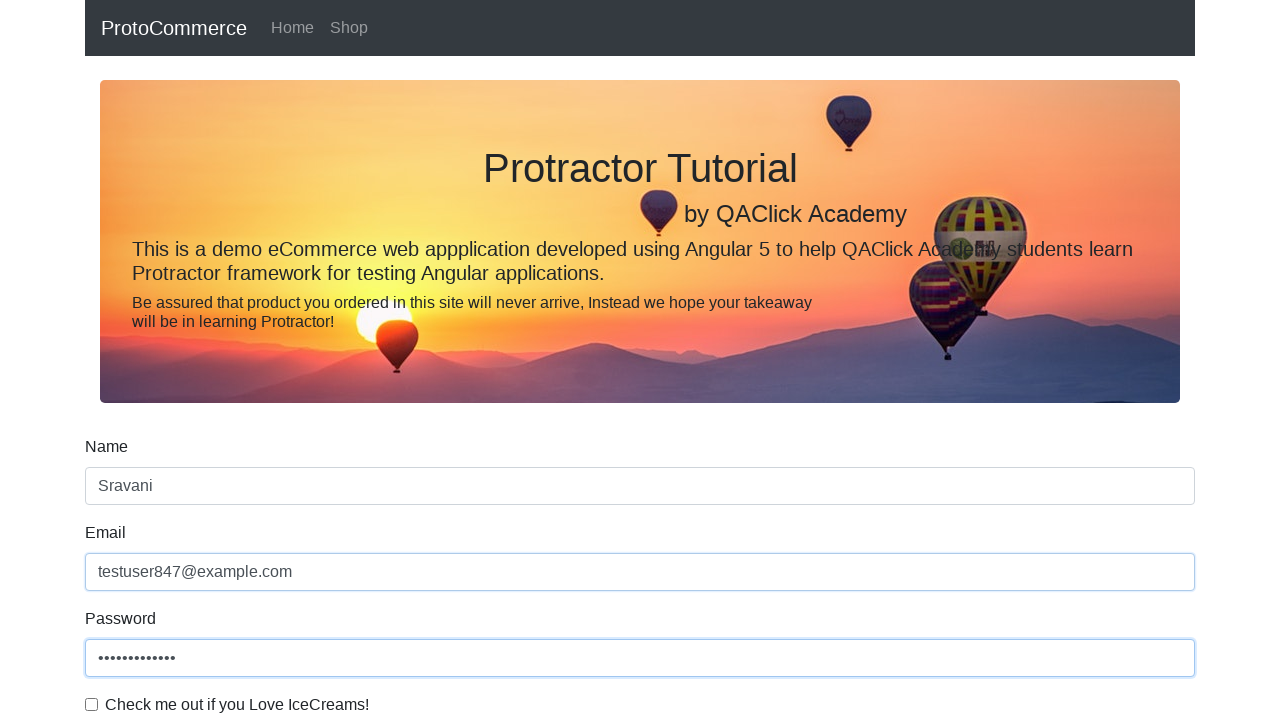

Checked the ICE cream lover checkbox at (92, 704) on input[type='checkbox']
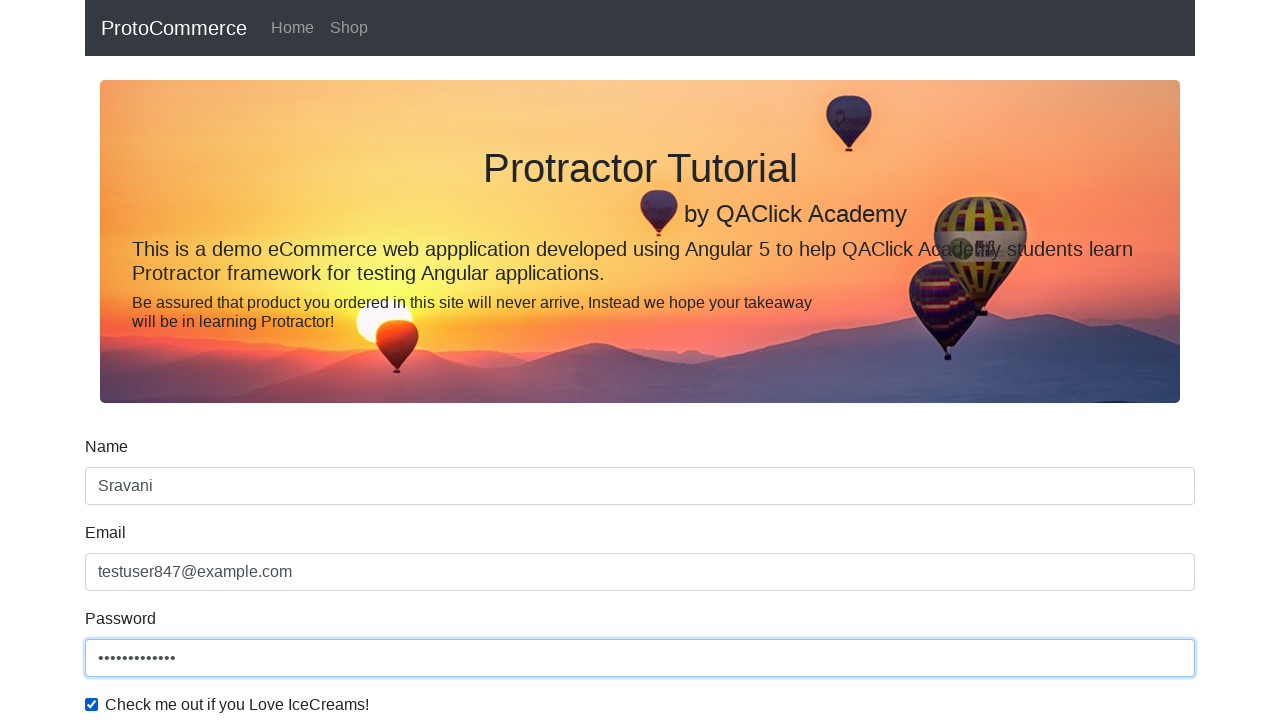

Selected 'Female' from gender dropdown on select.form-control
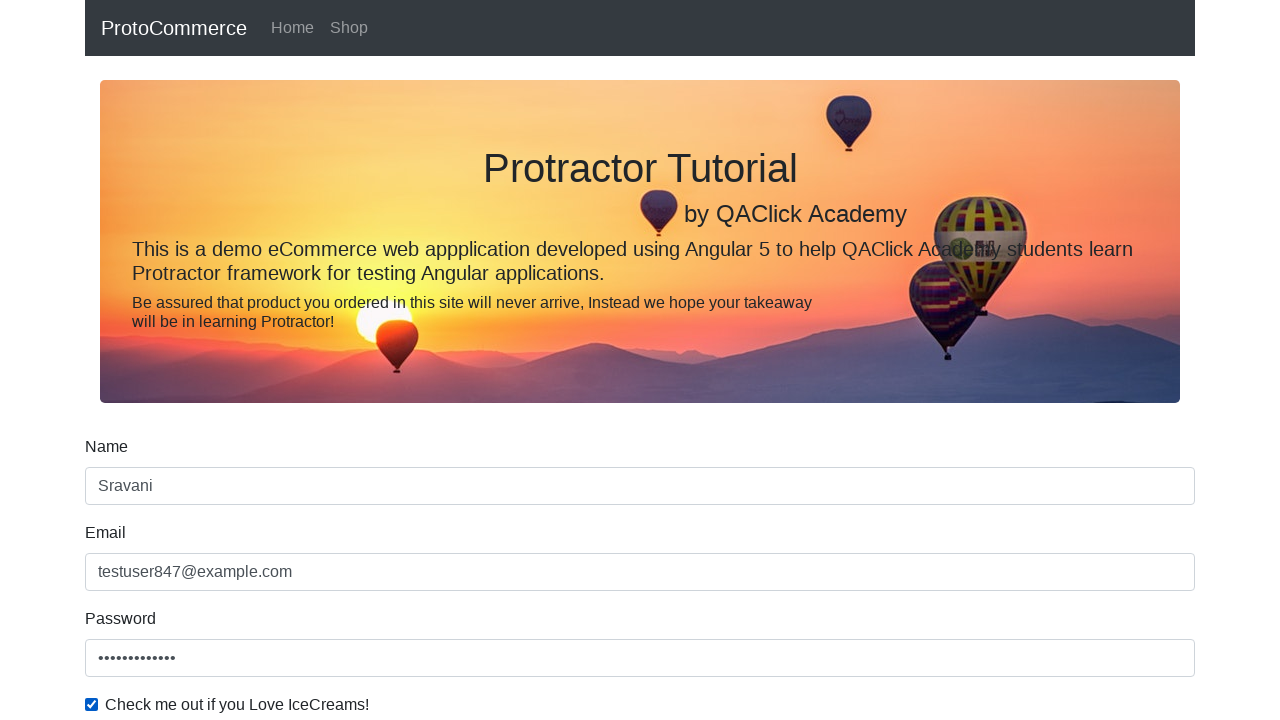

Selected 'Student' employment status radio button at (326, 360) on input#inlineRadio2
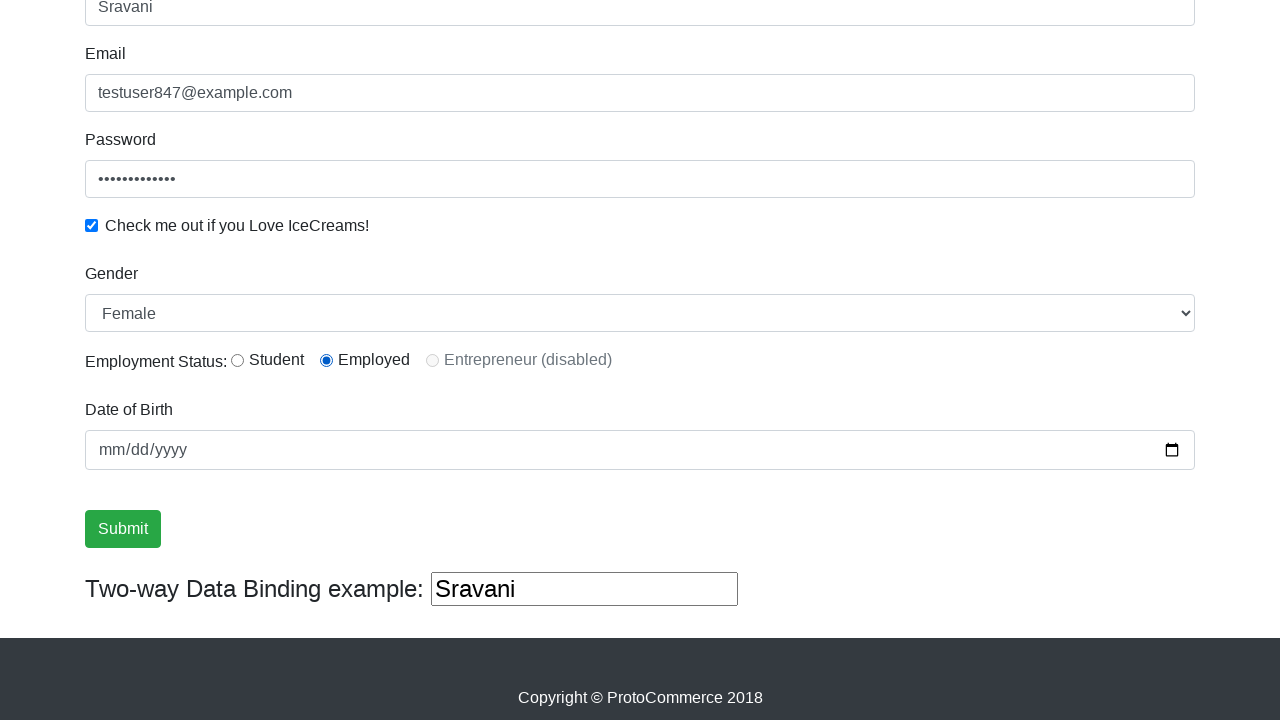

Filled date of birth field with '1996-06-06' on input[name='bday']
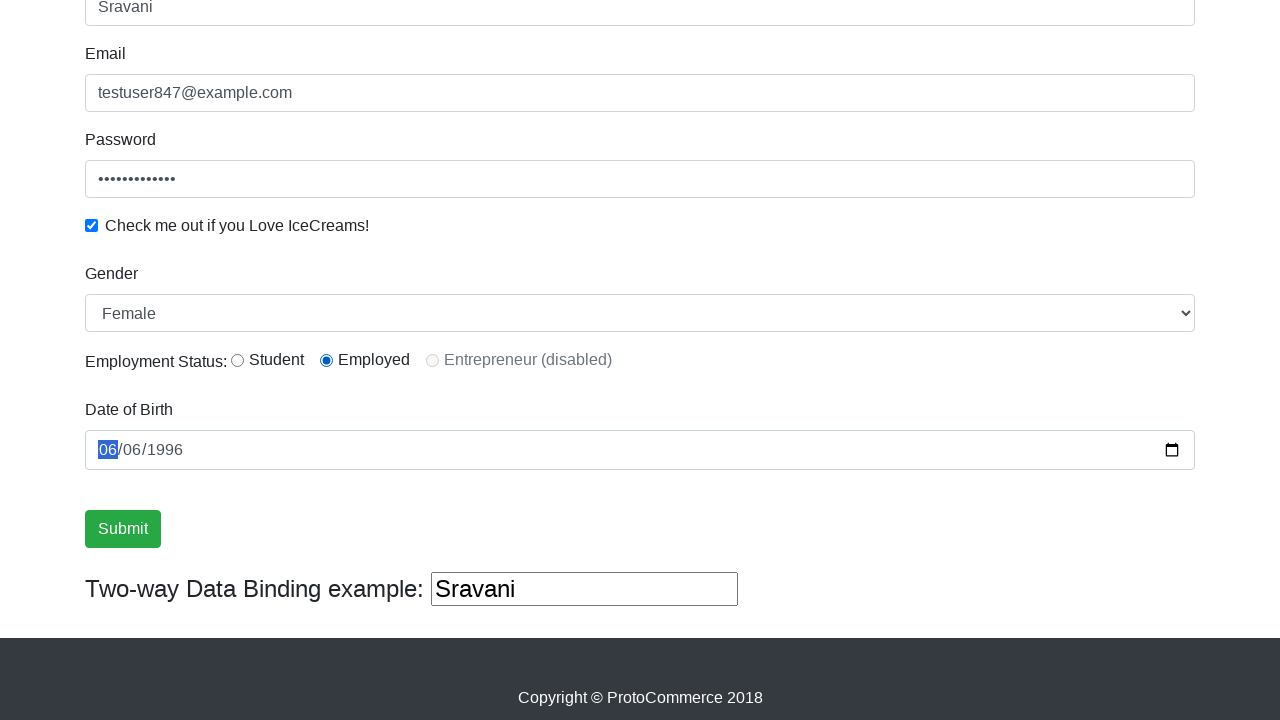

Clicked submit button to submit registration form at (123, 529) on input[type='submit']
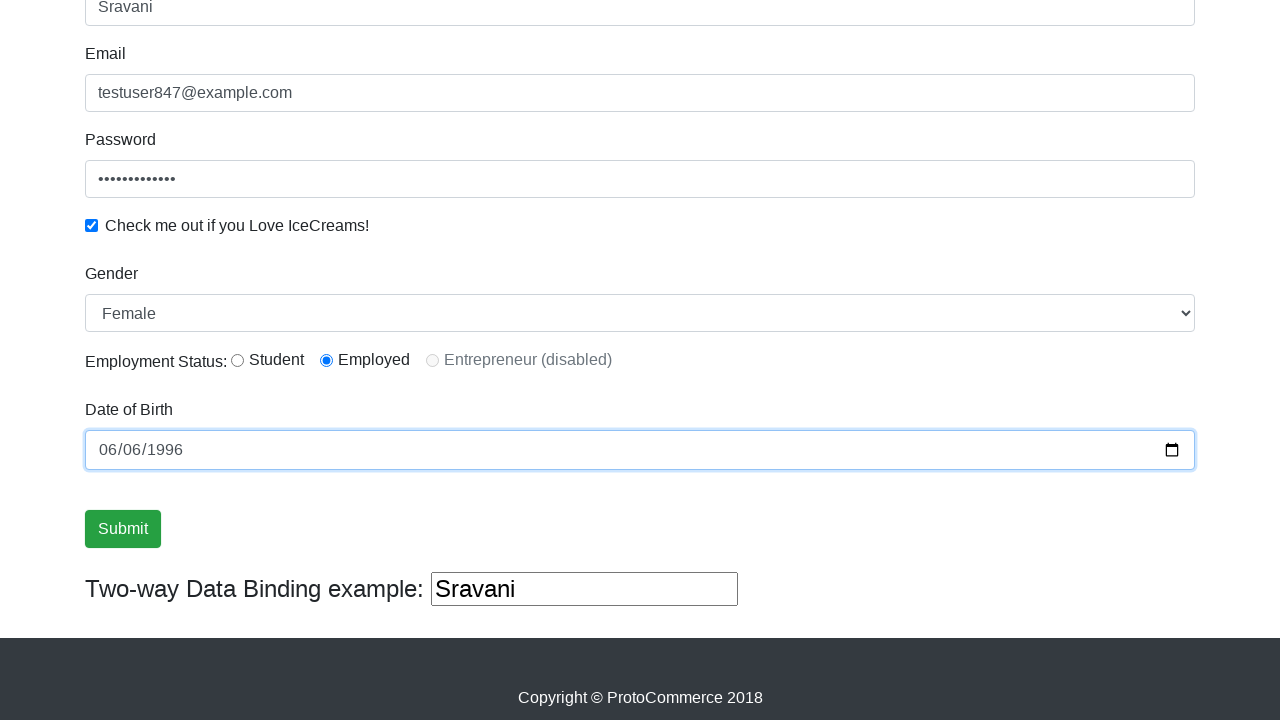

Success message appeared confirming form submission
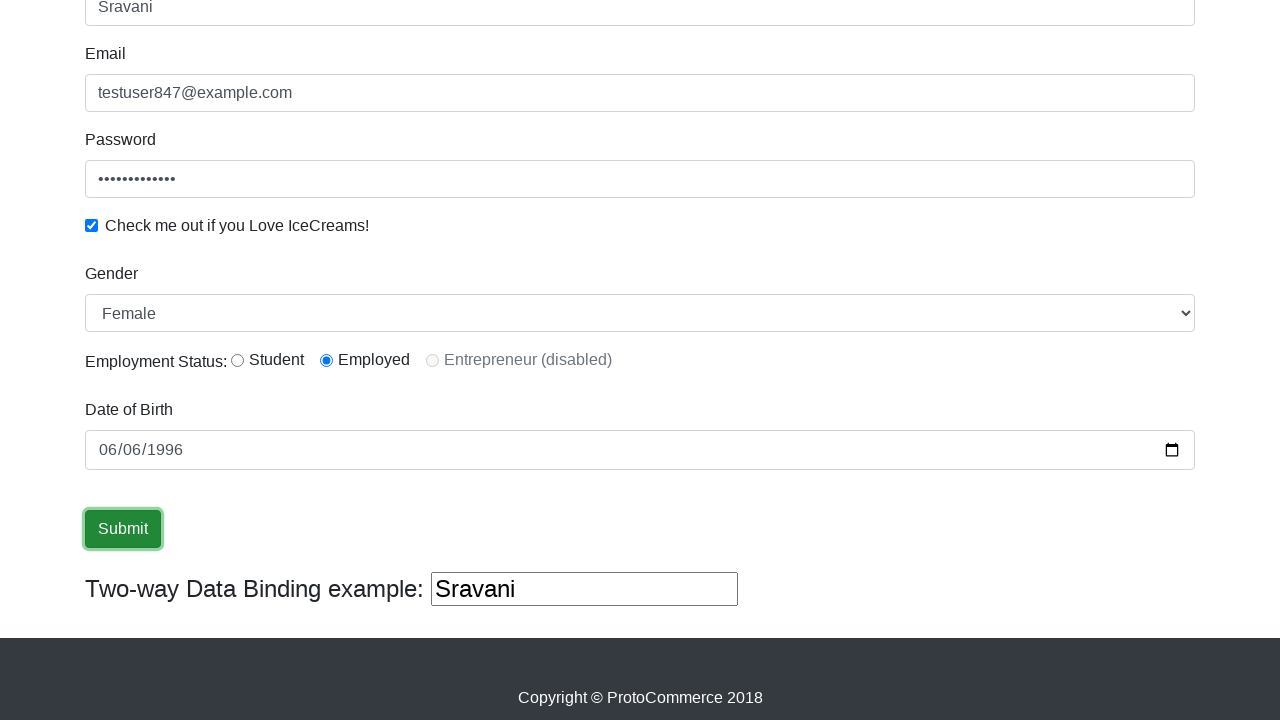

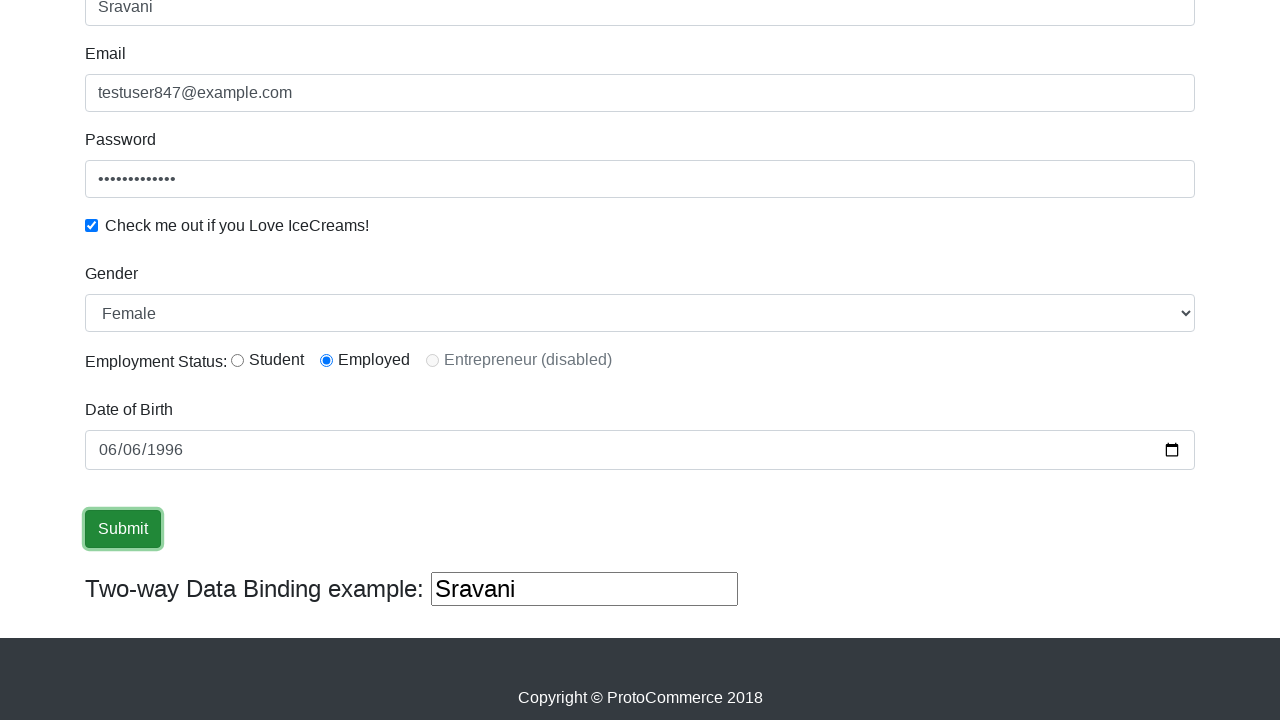